Tests a registration form by filling in required fields (first name, last name, email) and submitting, then verifies the success message is displayed.

Starting URL: http://suninjuly.github.io/registration1.html

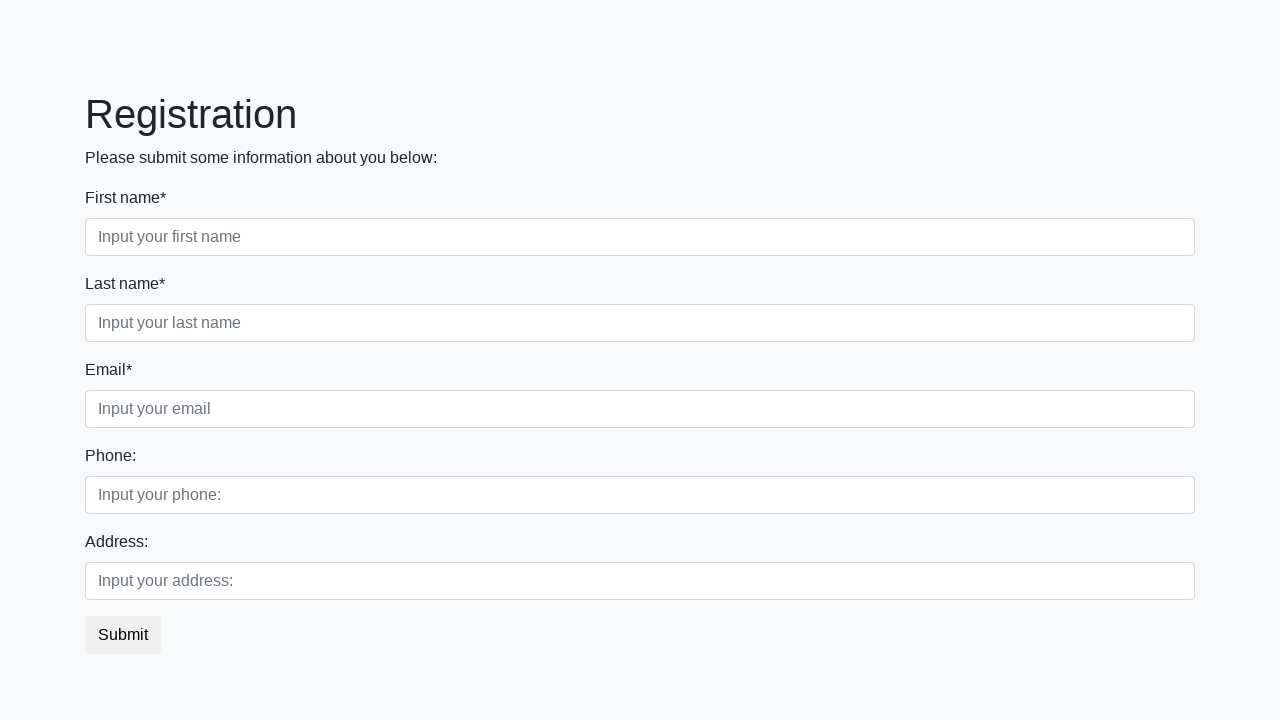

Navigated to registration form page
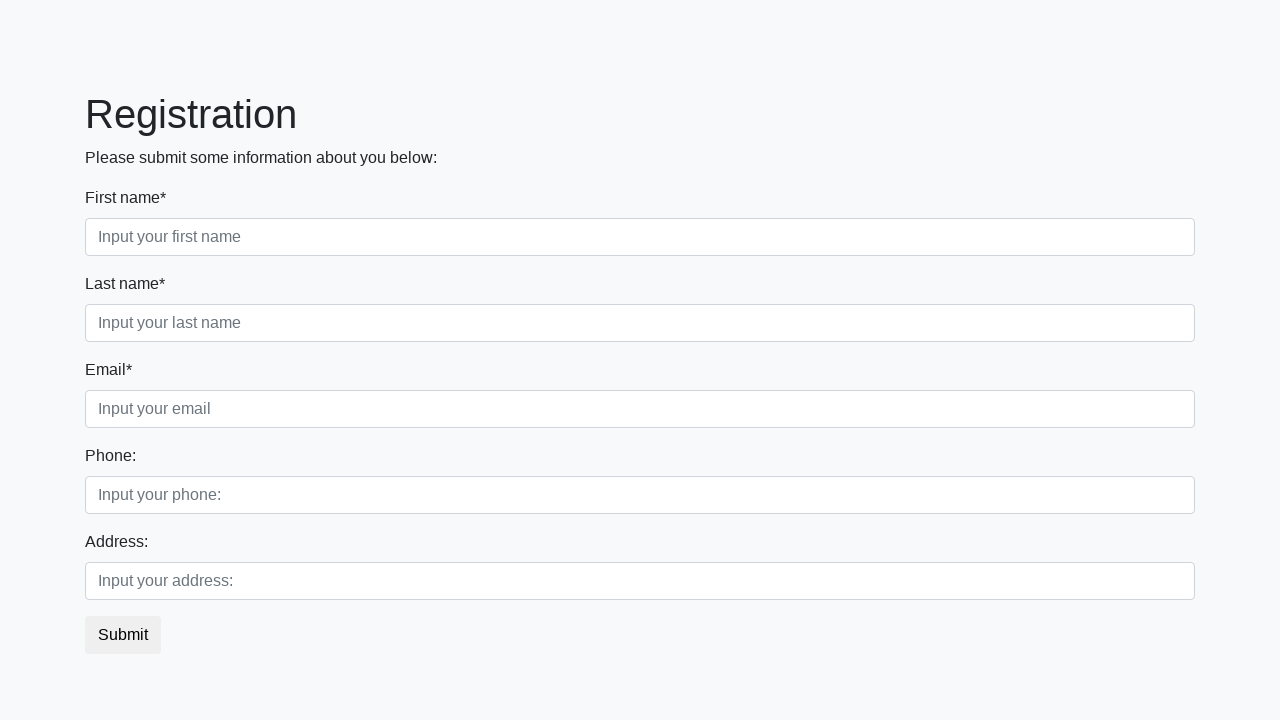

Filled first name field with 'Michael' on input.form-control.first
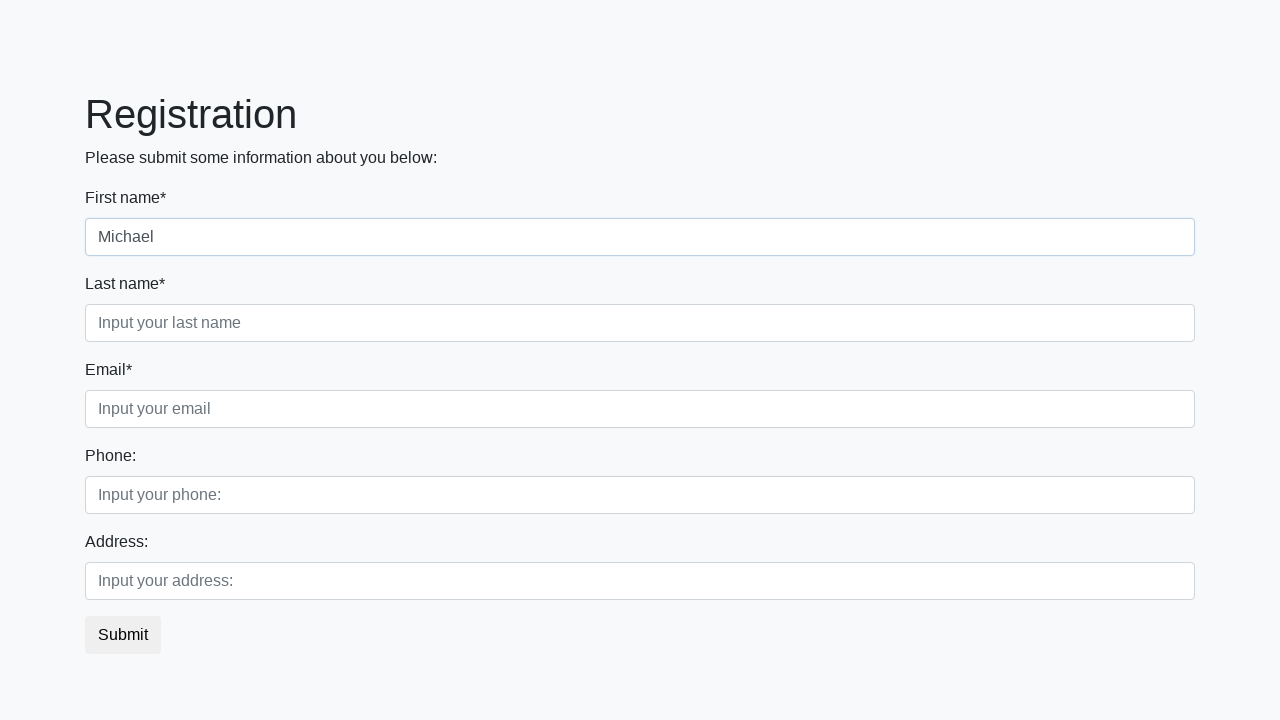

Filled last name field with 'Johnson' on input.form-control.second
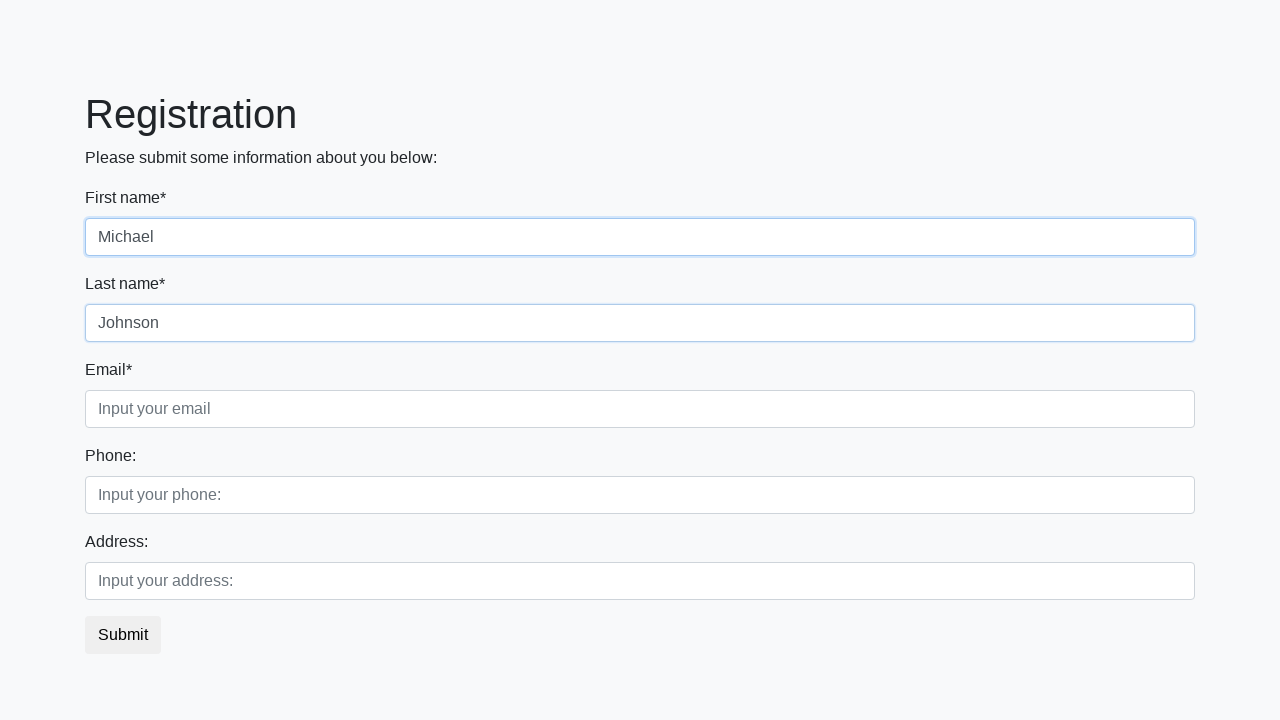

Filled email field with 'mjohnson@example.com' on input.form-control.third
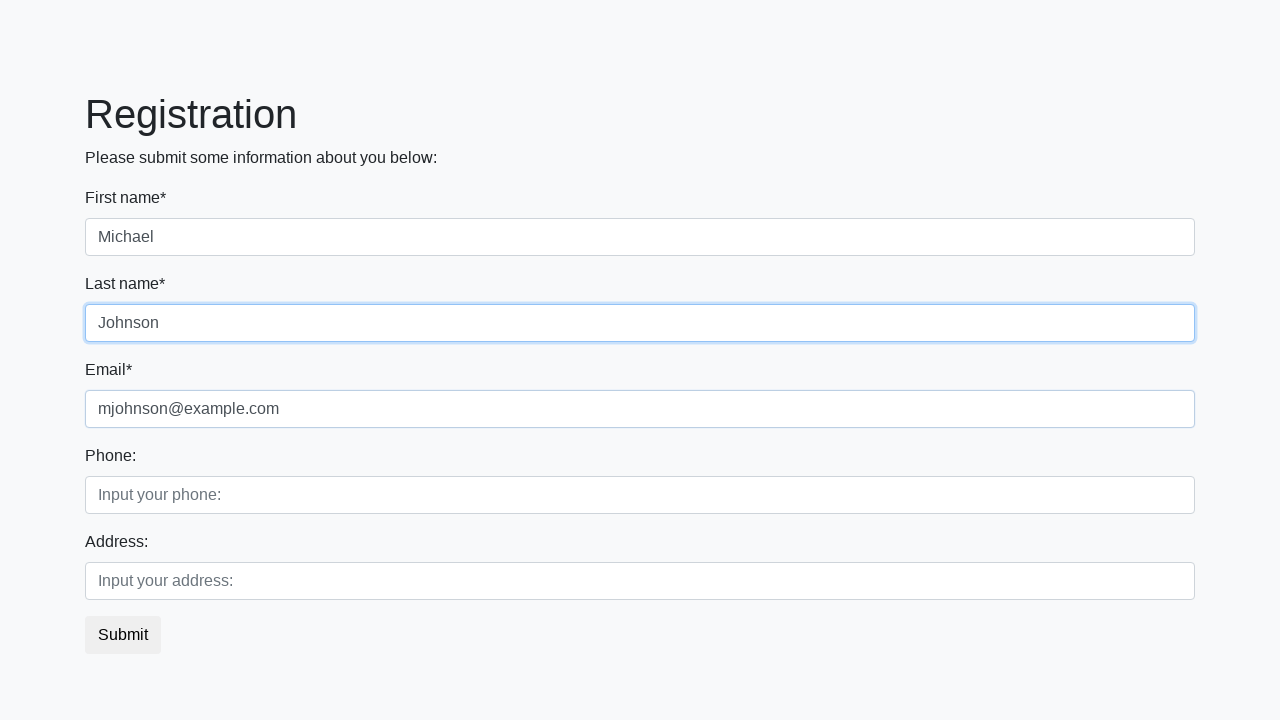

Clicked submit button to register at (123, 635) on button.btn
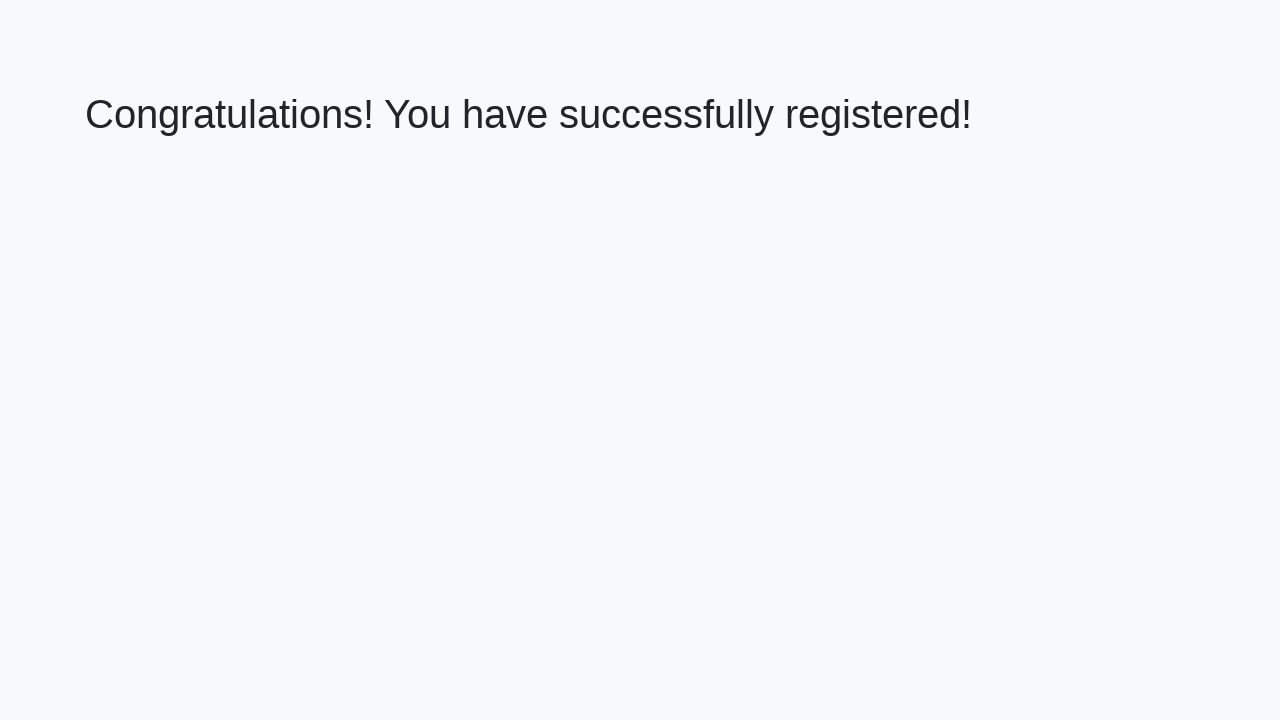

Success message (h1) appeared after registration
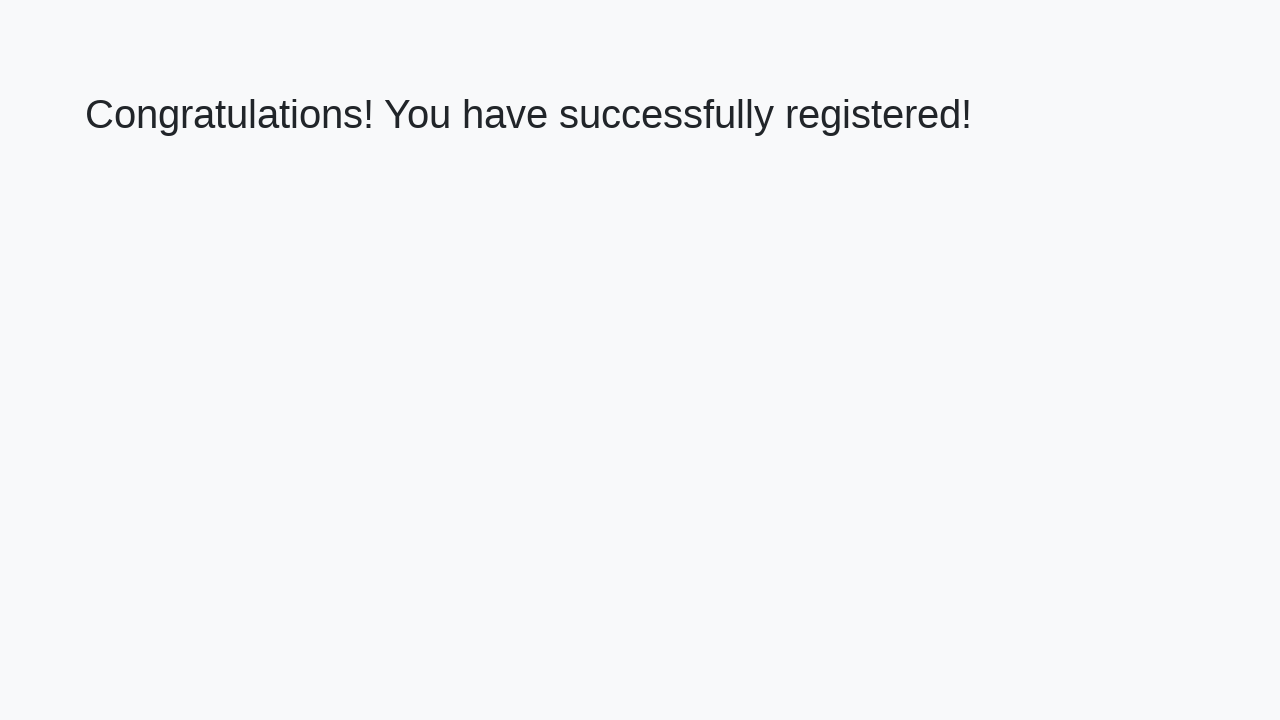

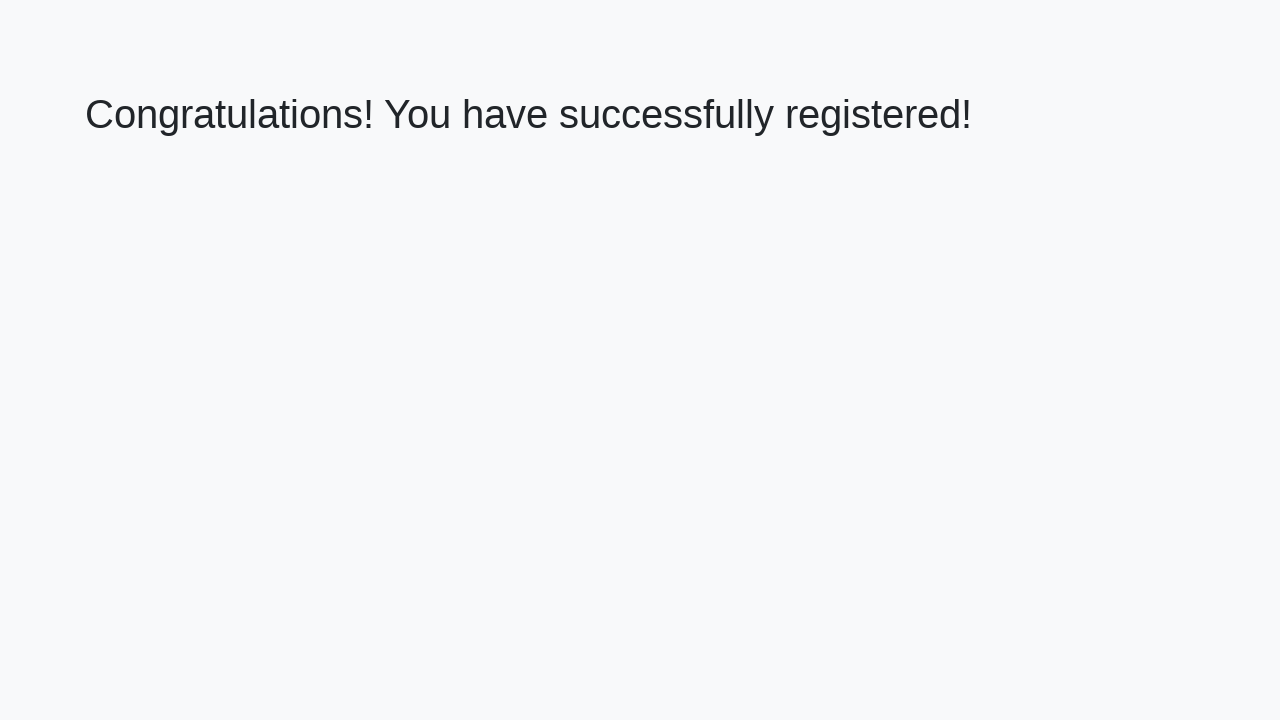